Tests checkbox handling on SpiceJet airline website by clicking a senior citizen checkbox and verifying its selection state changes.

Starting URL: https://www.spicejet.com/

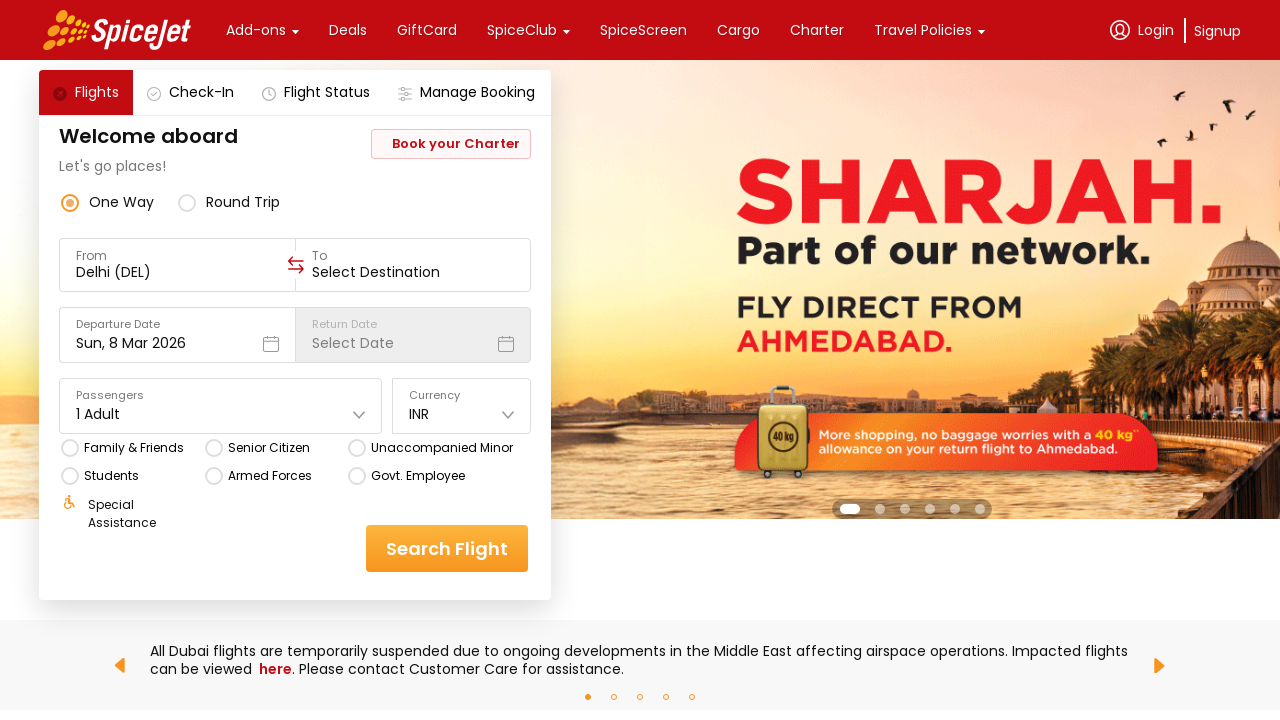

Waited for page to fully load (networkidle state)
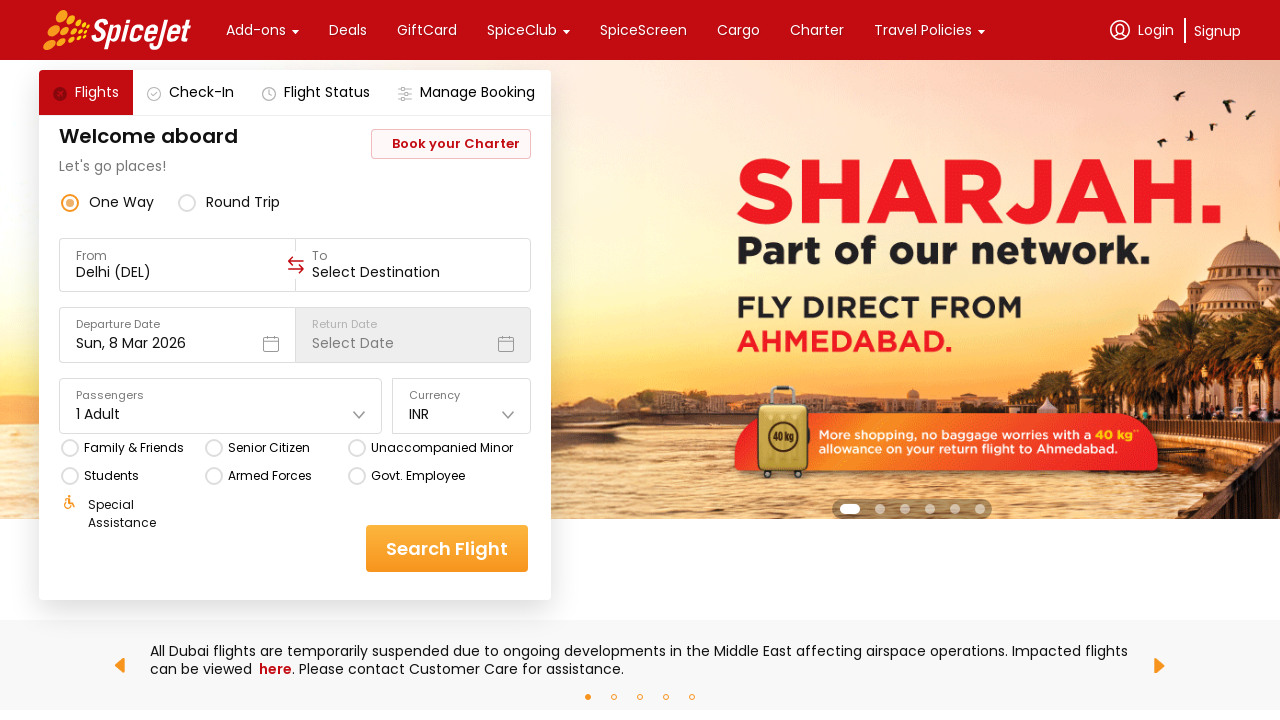

Senior citizen checkbox element became visible
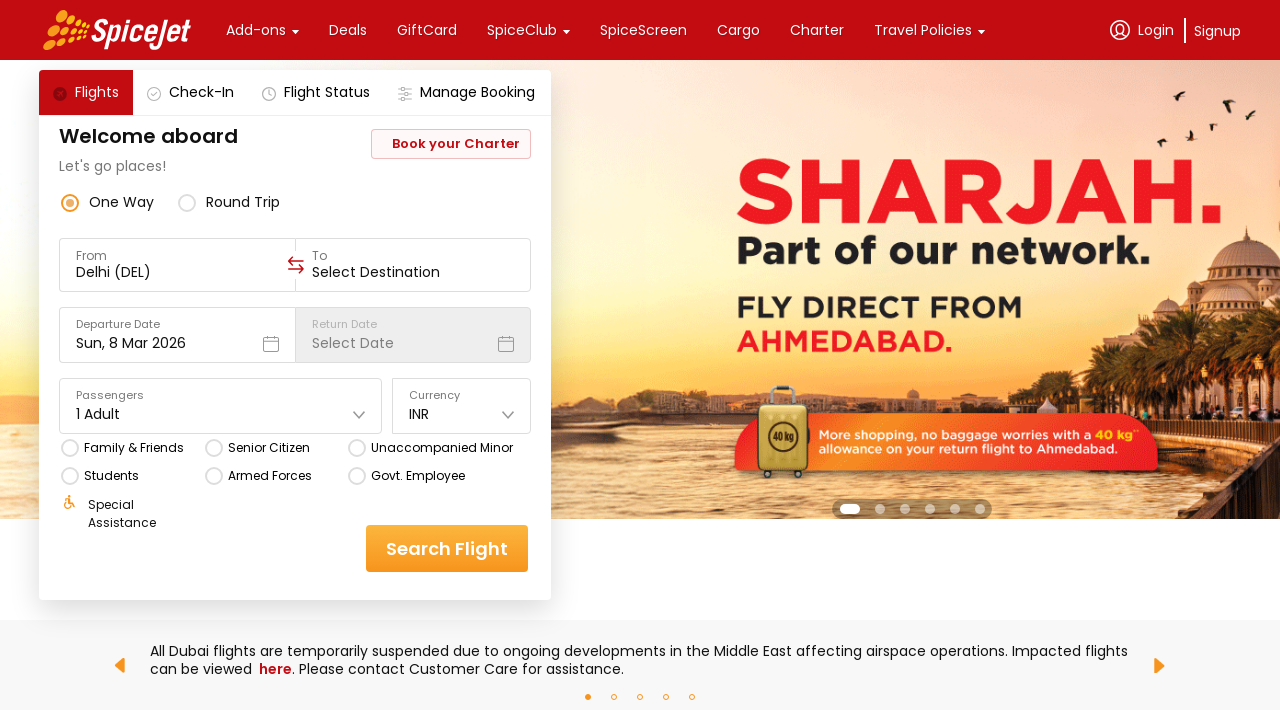

Located senior citizen checkbox element
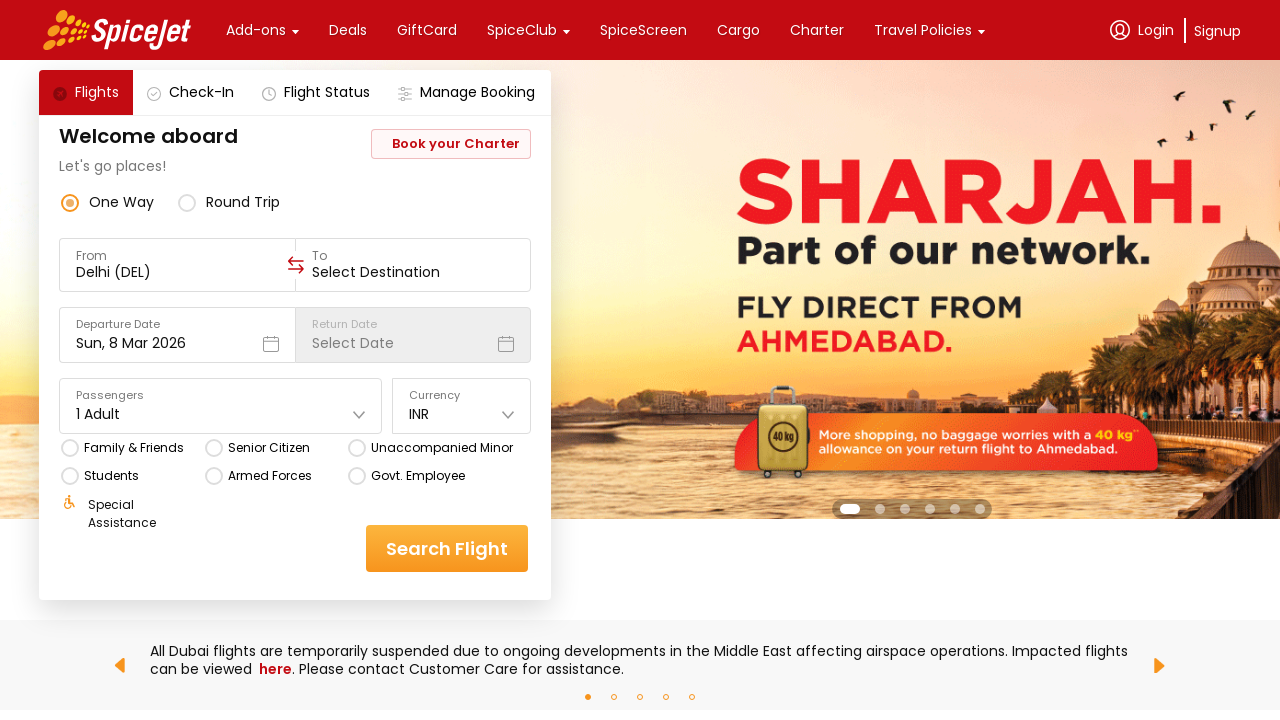

Clicked the senior citizen checkbox at (256, 30) on xpath=//div[contains(@class, 'css-76zvg2')] >> nth=0
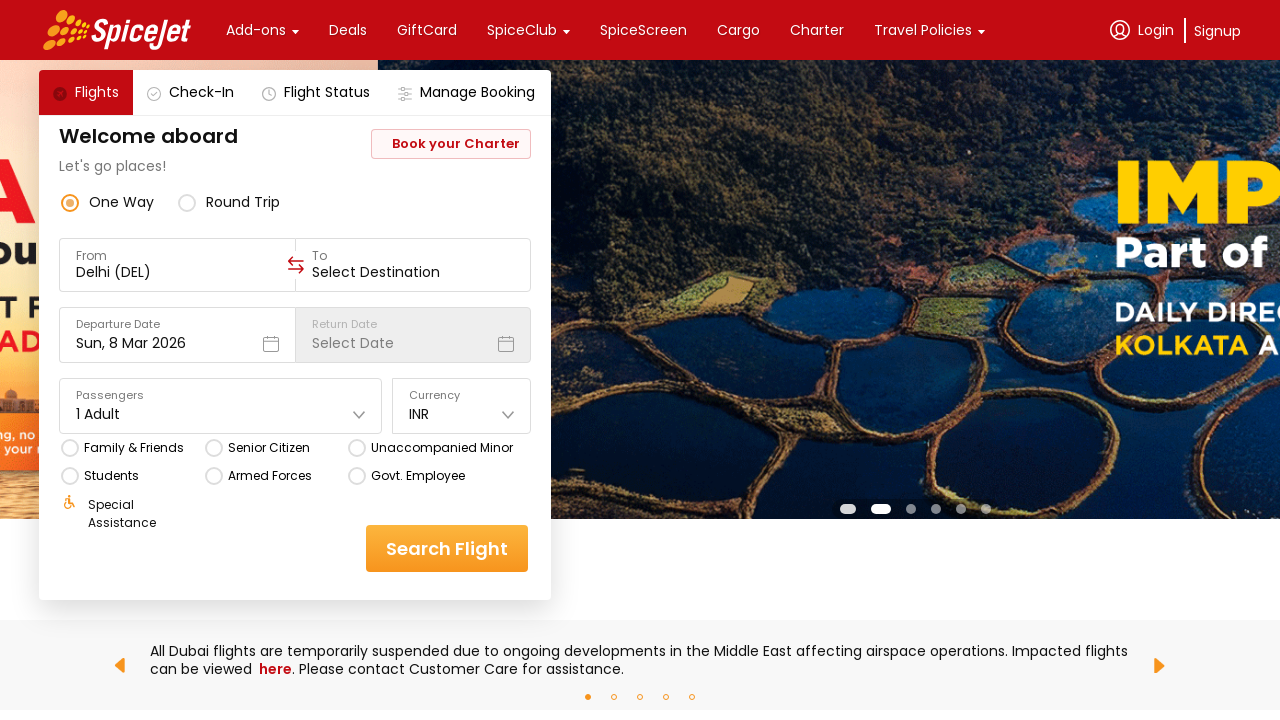

Waited for UI to update after checkbox click
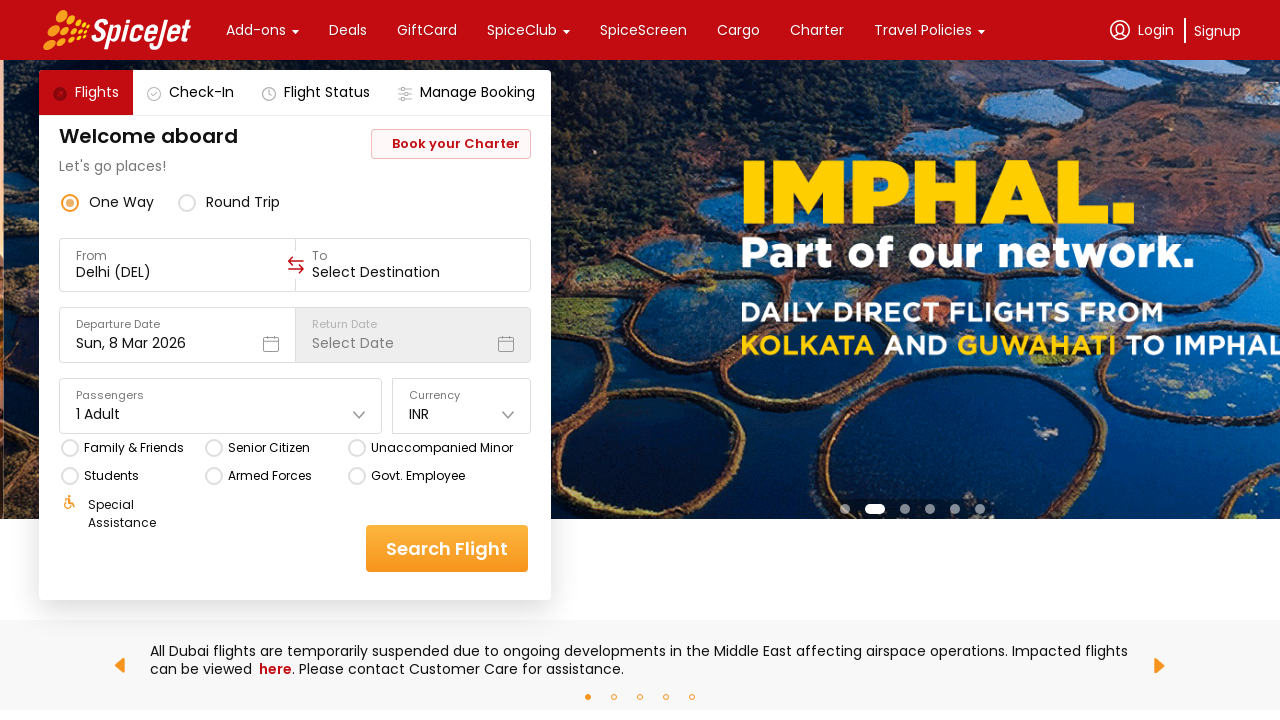

Verified checkbox elements are present on the page
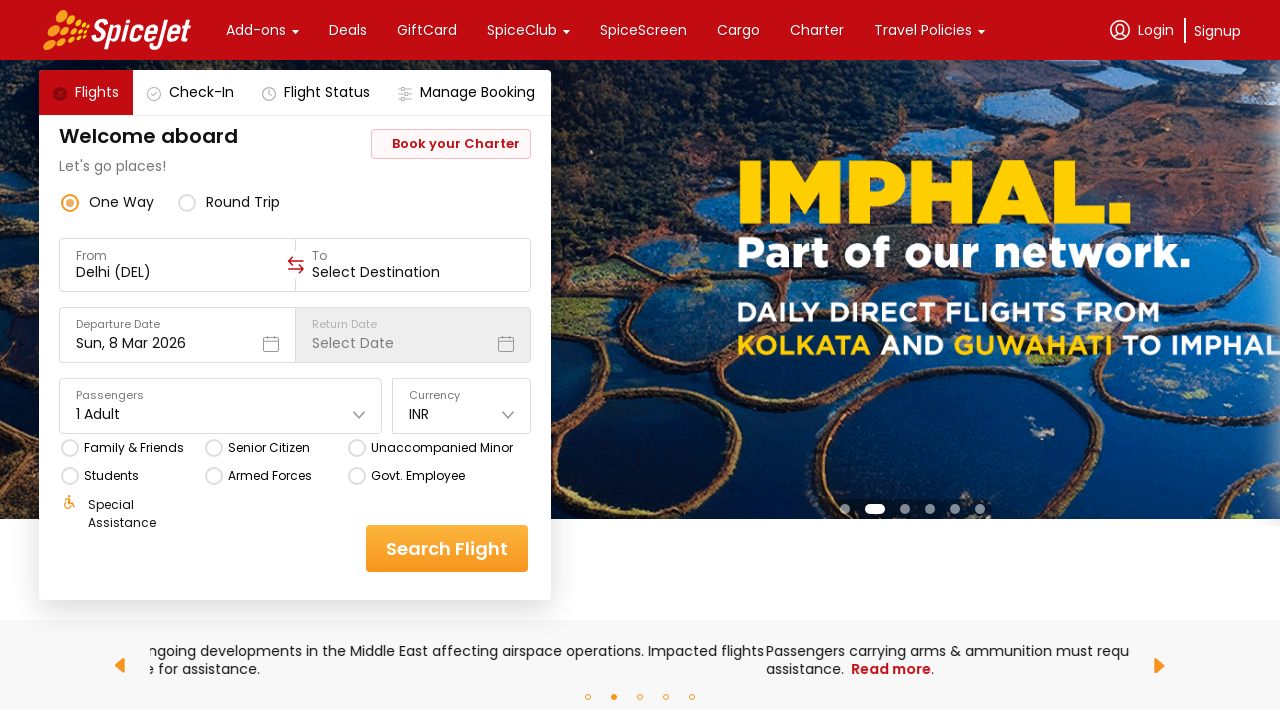

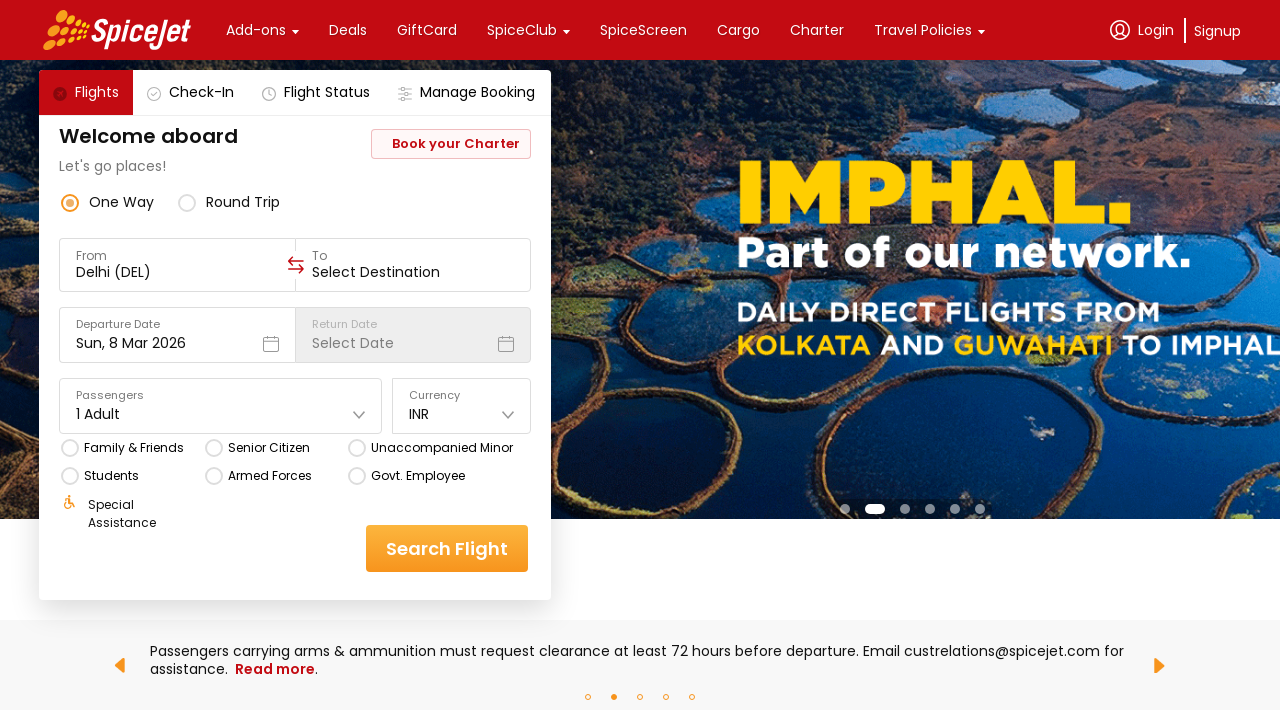